Tests opening a new browser tab by navigating to a page, opening a new tab, navigating to another page in that tab, and verifying there are 2 window handles.

Starting URL: https://the-internet.herokuapp.com/windows

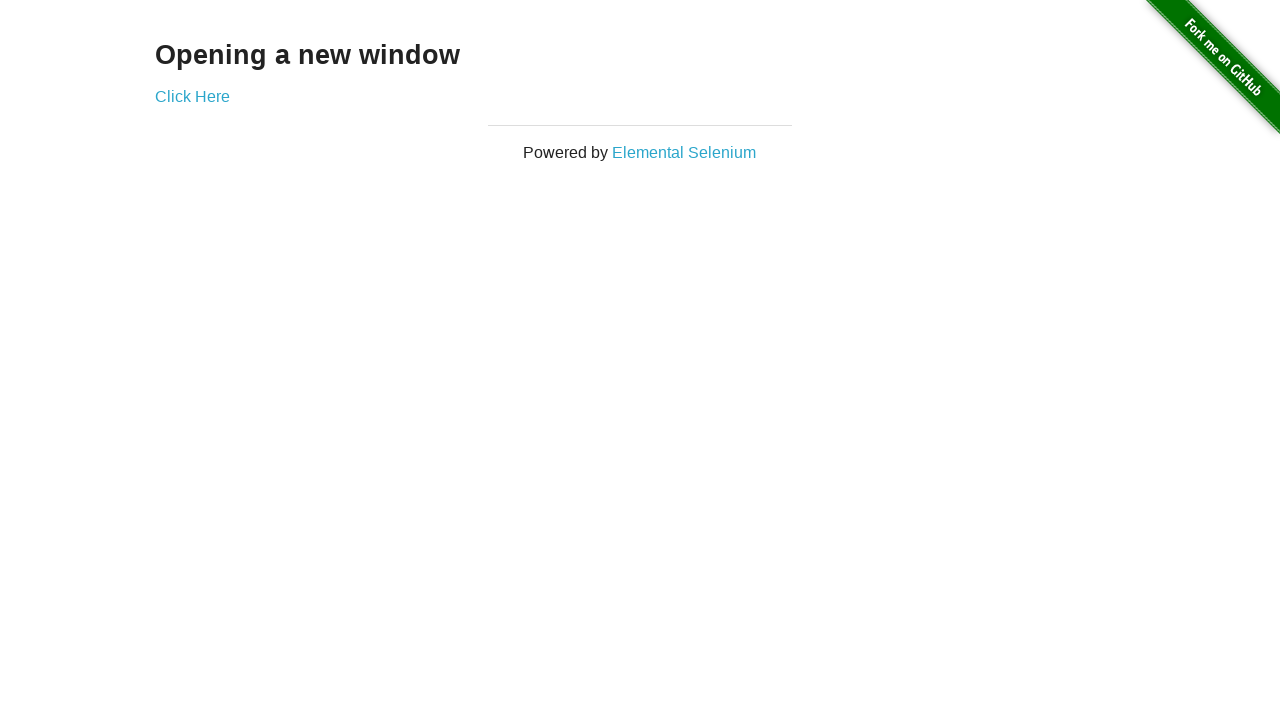

Opened a new browser tab
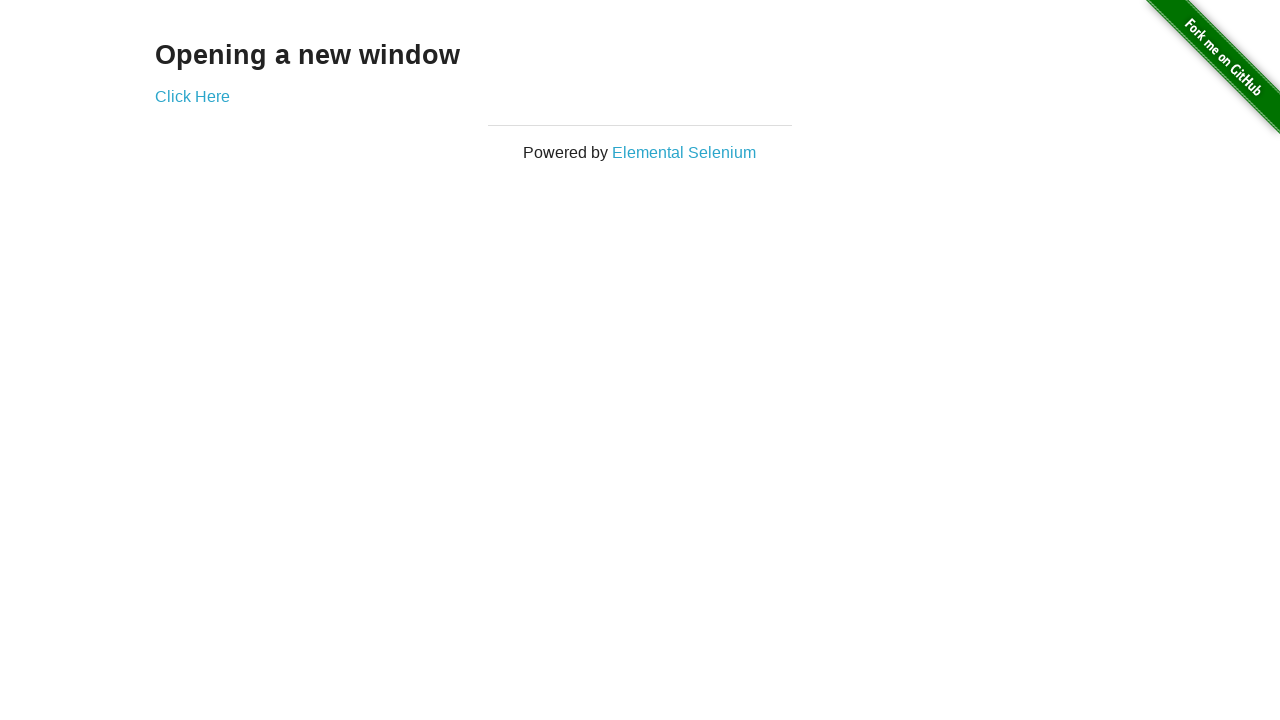

Navigated to typos page in new tab
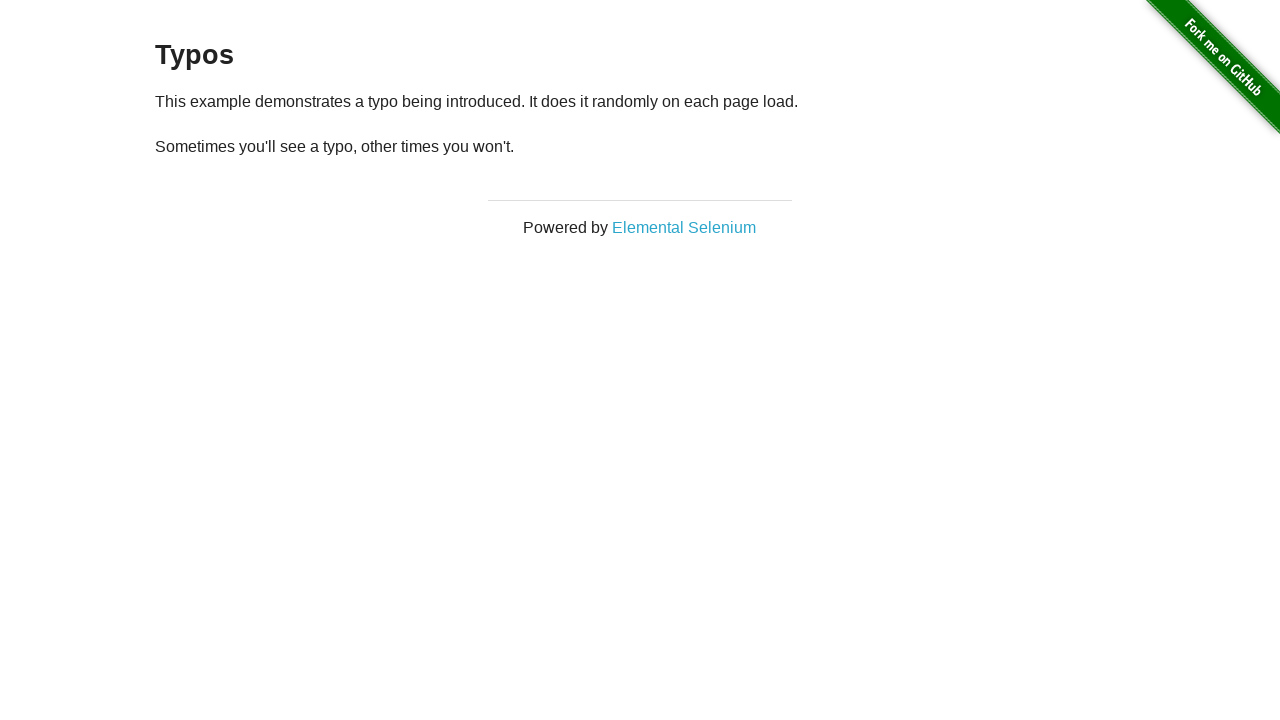

Verified that 2 tabs are open
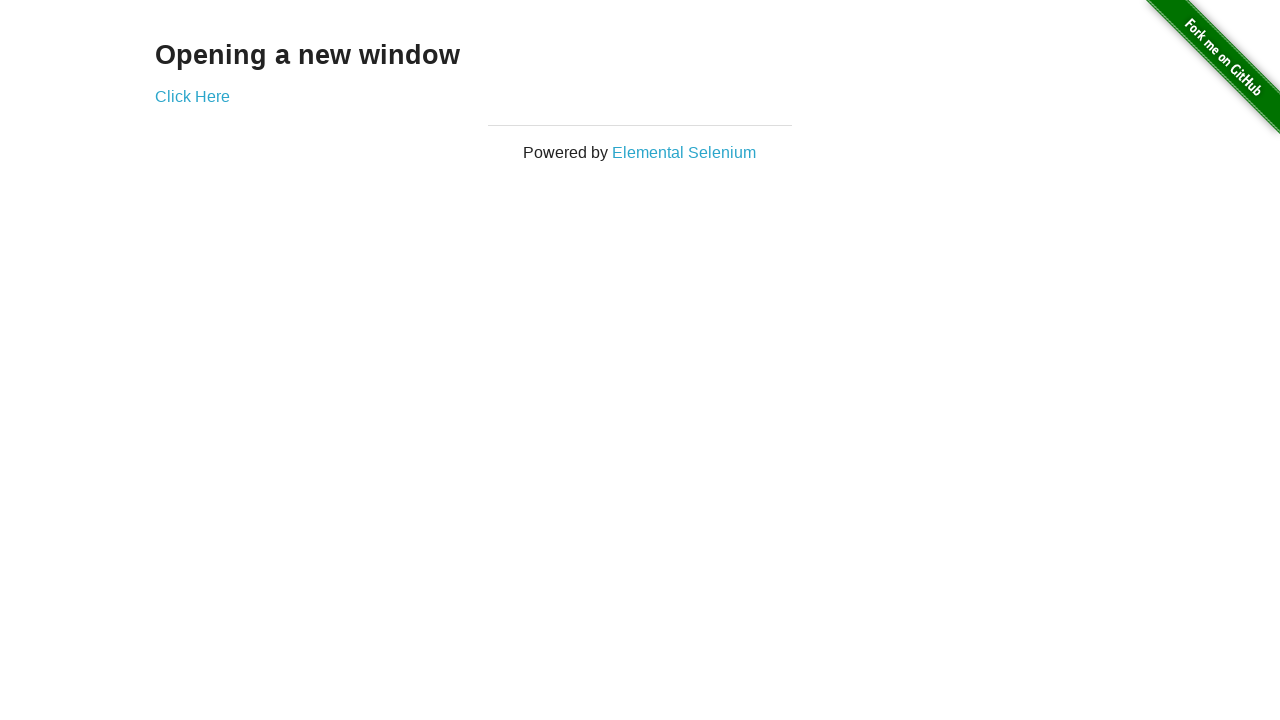

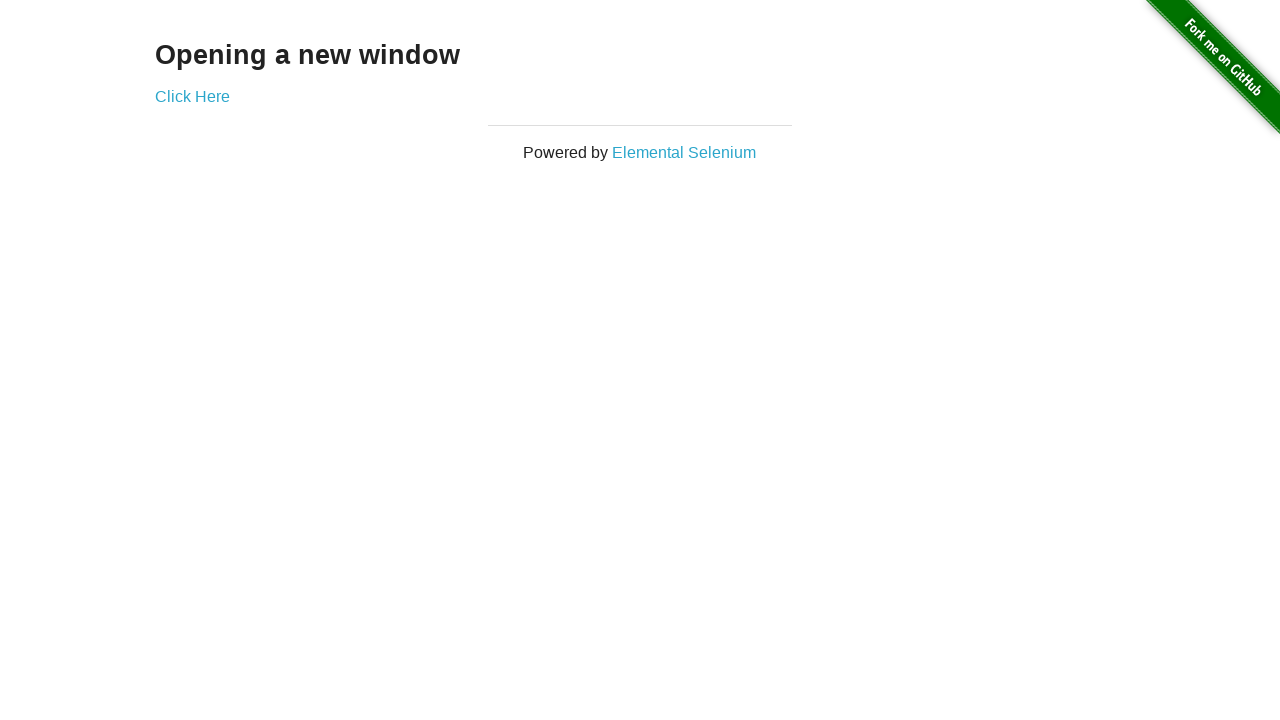